Tests alert handling by clicking a button that triggers an alert and then accepting/dismissing the alert dialog

Starting URL: https://formy-project.herokuapp.com/switch-window

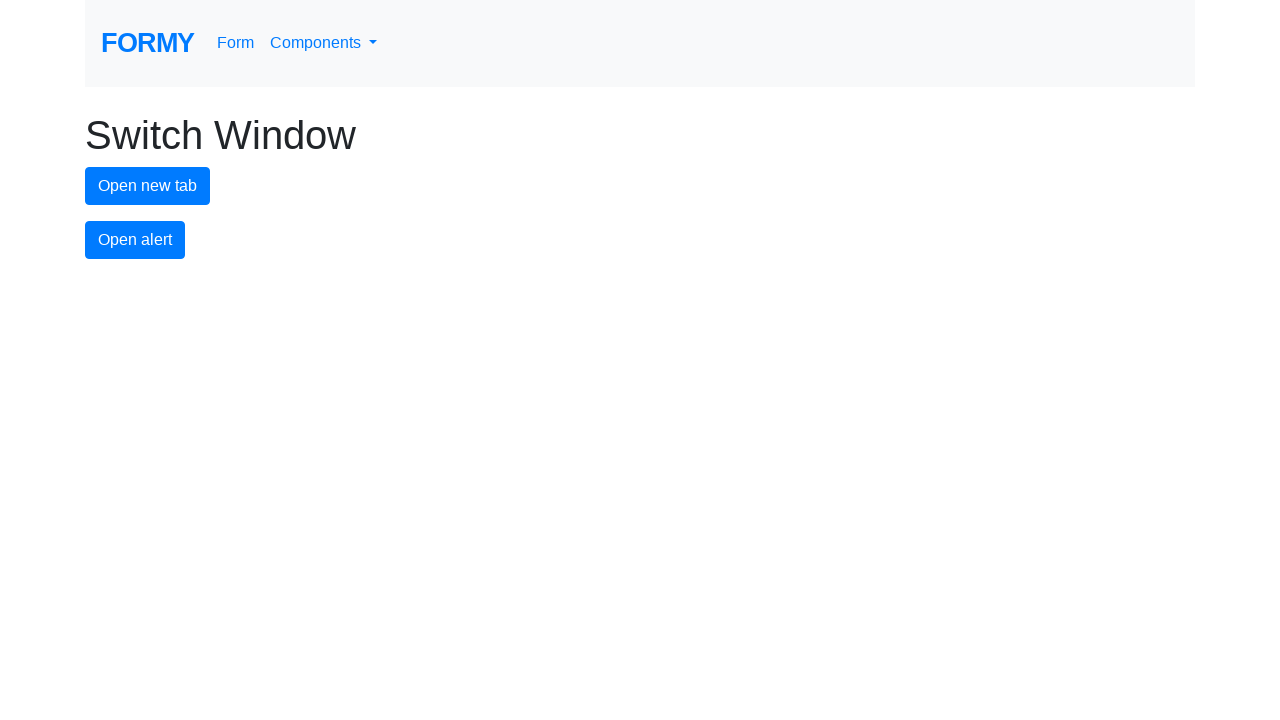

Clicked alert button to trigger alert dialog at (135, 240) on #alert-button
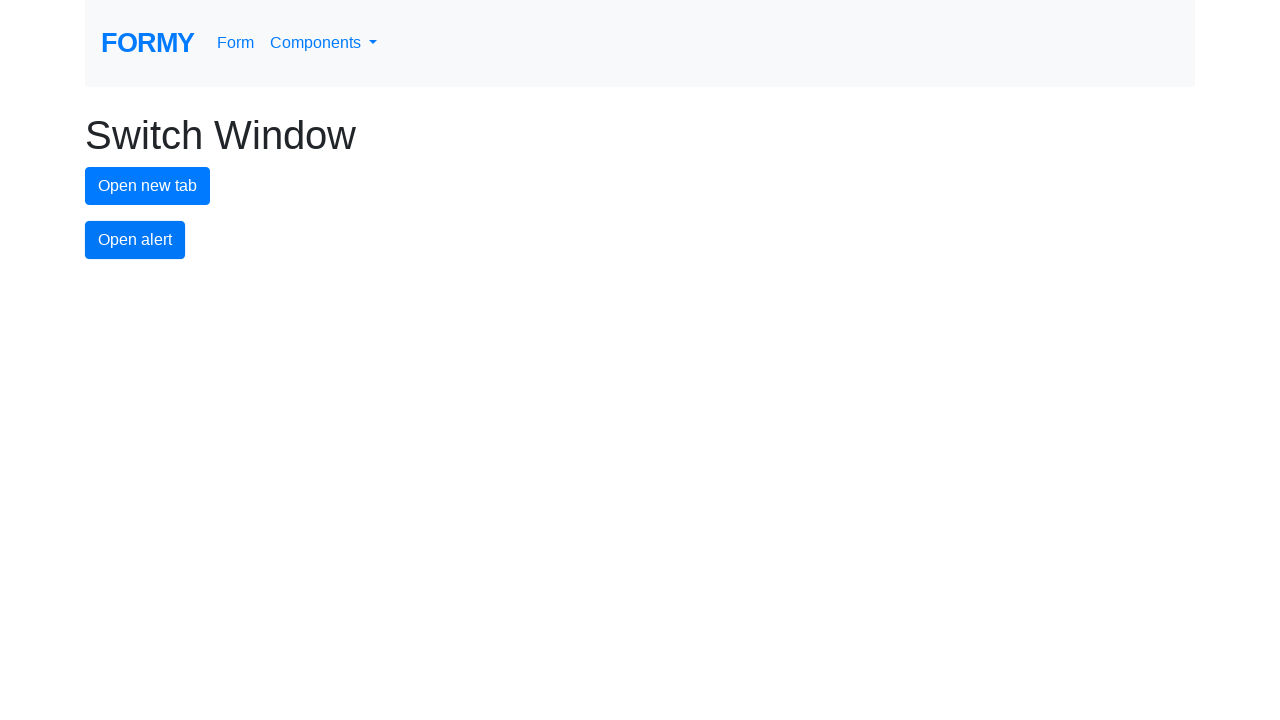

Set up dialog handler to accept alerts
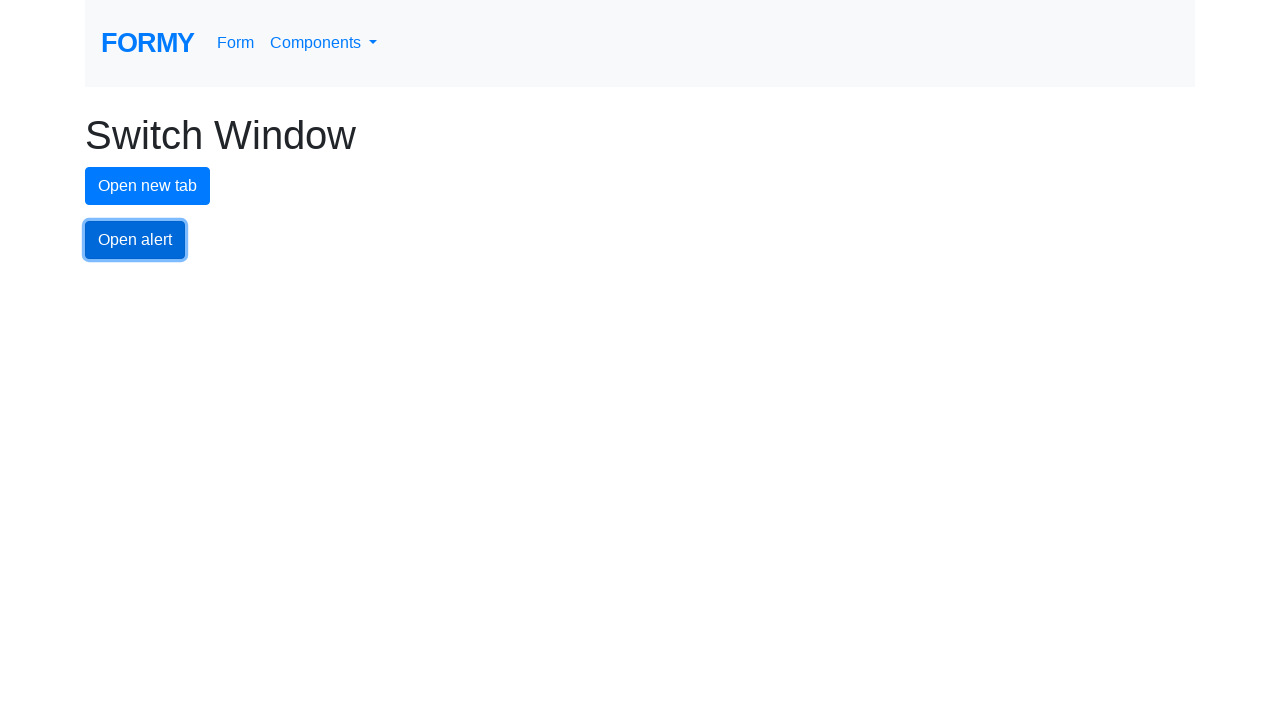

Clicked alert button again with dialog handler ready at (135, 240) on #alert-button
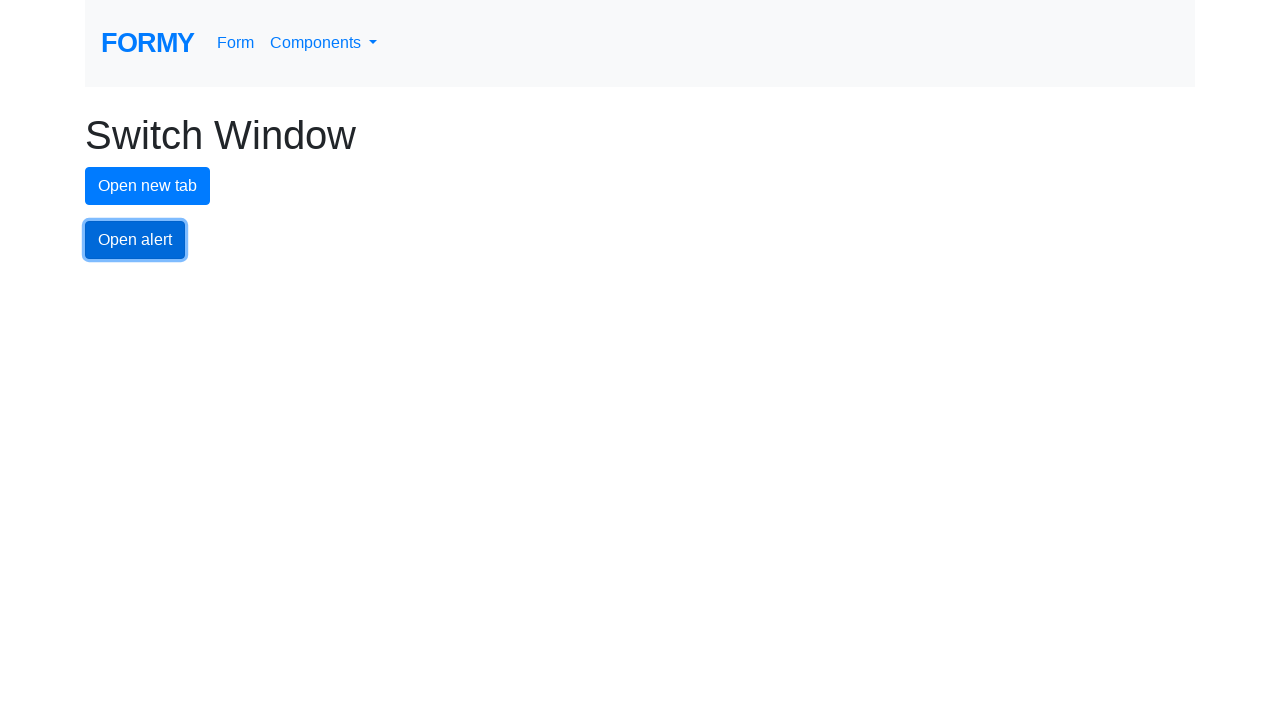

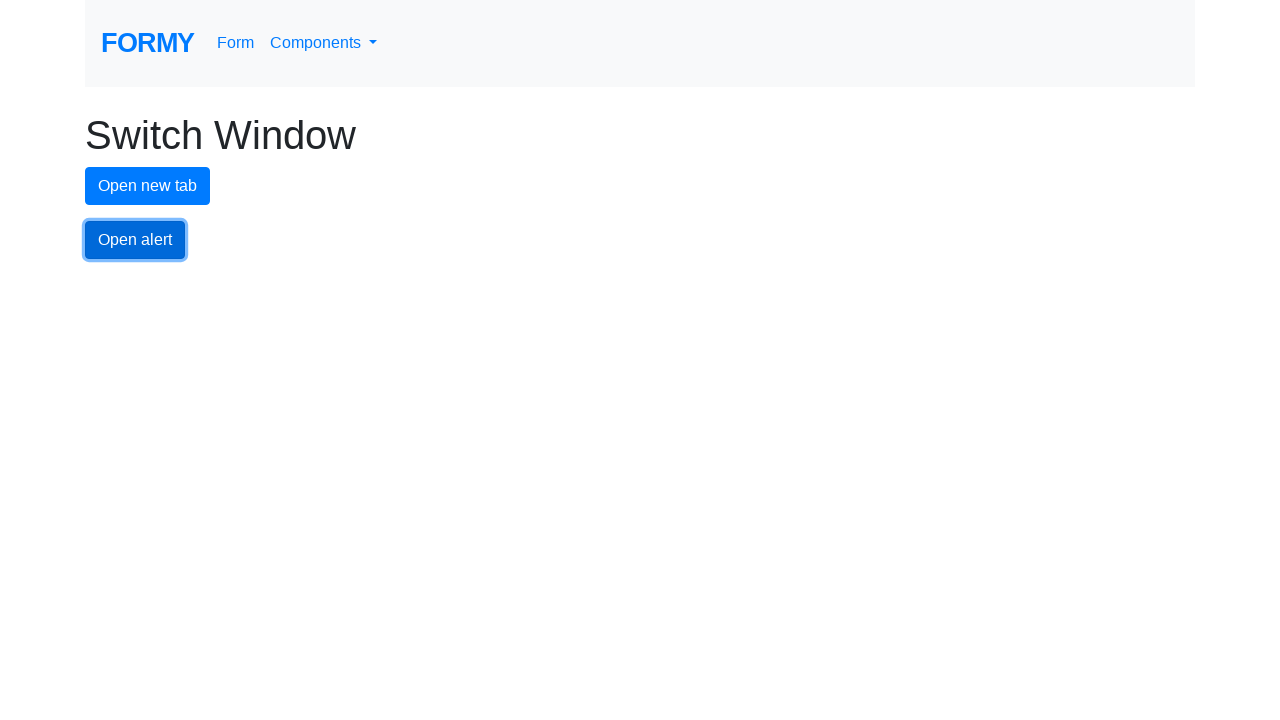